Tests various alert interactions including prompt alerts with text input, confirm alerts with accept/dismiss options, and verification of the resulting text changes on the page

Starting URL: https://demo.automationtesting.in/Alerts.html

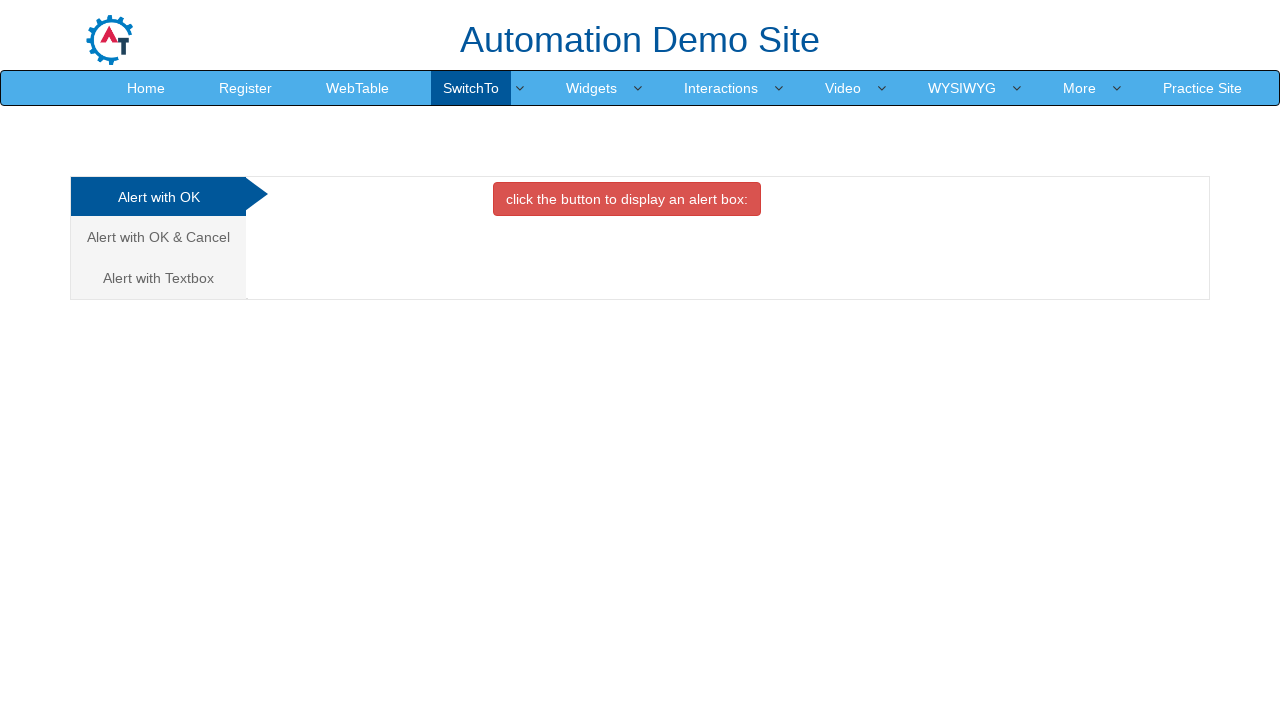

Retrieved page title from header element
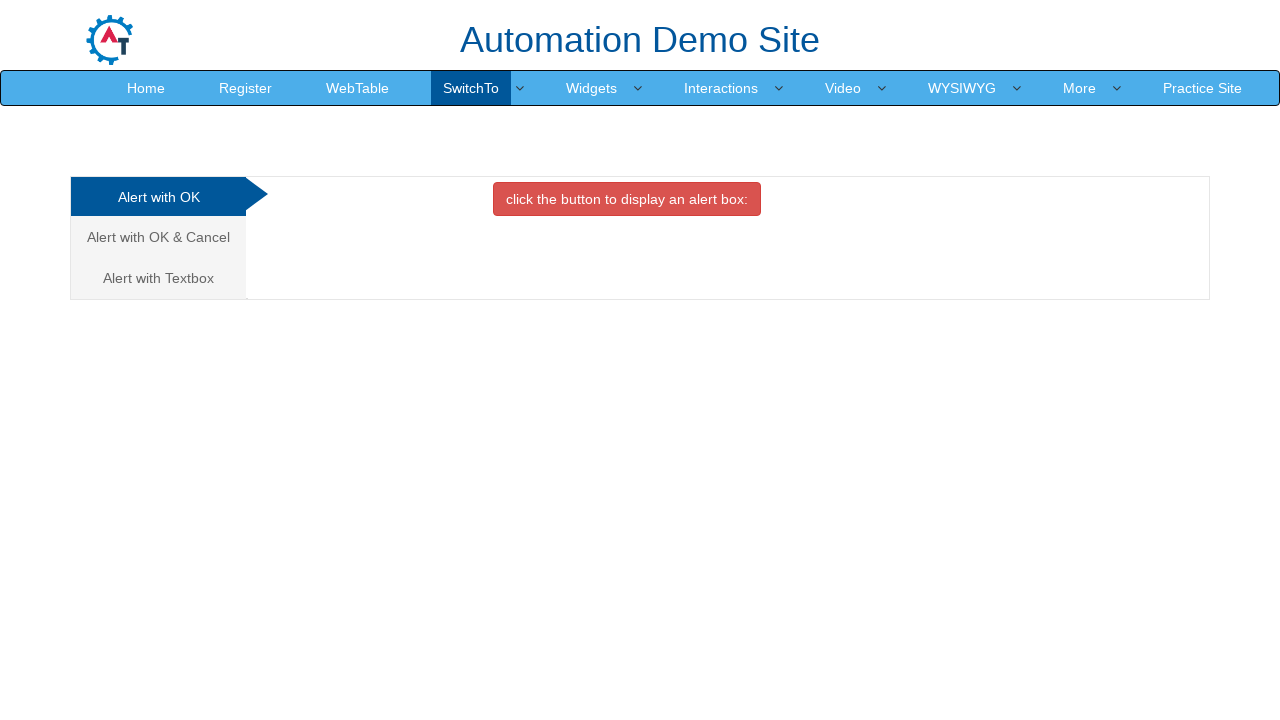

Verified page title contains 'Alerts'
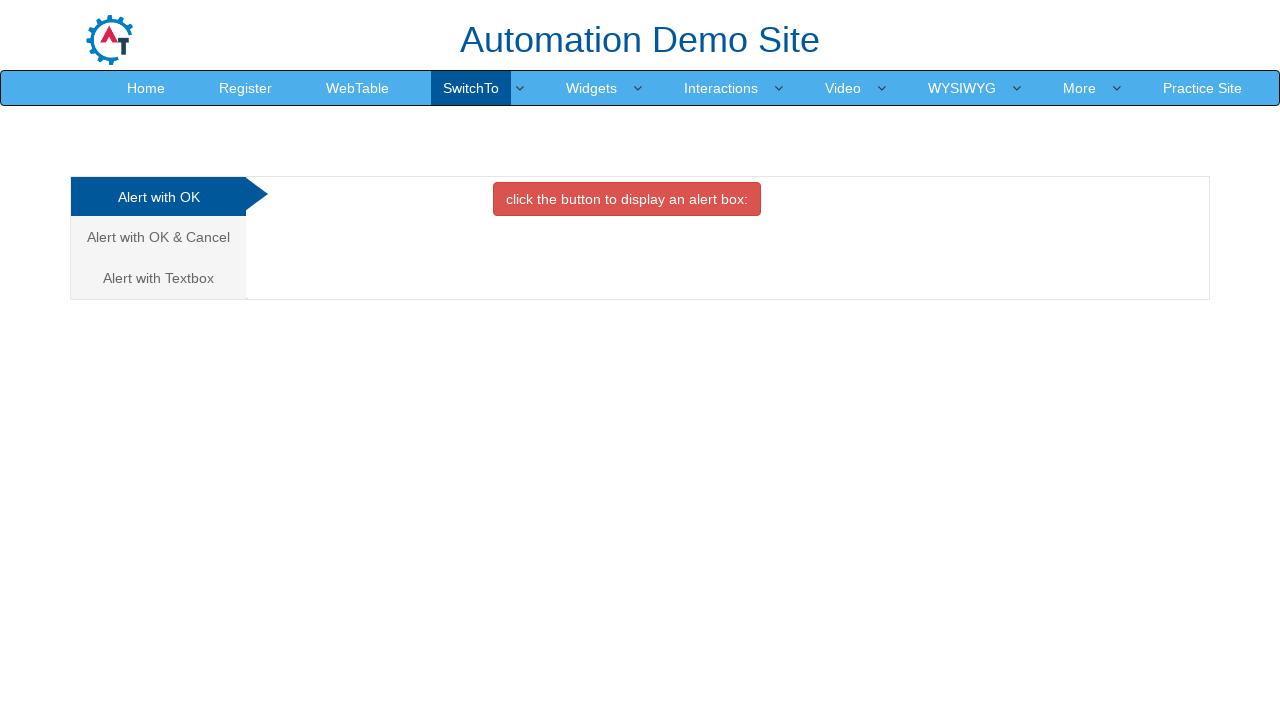

Clicked on Alert with Textbox tab at (158, 278) on xpath=/html/body/div[1]/div/div/div/div[1]/ul/li[3]/a
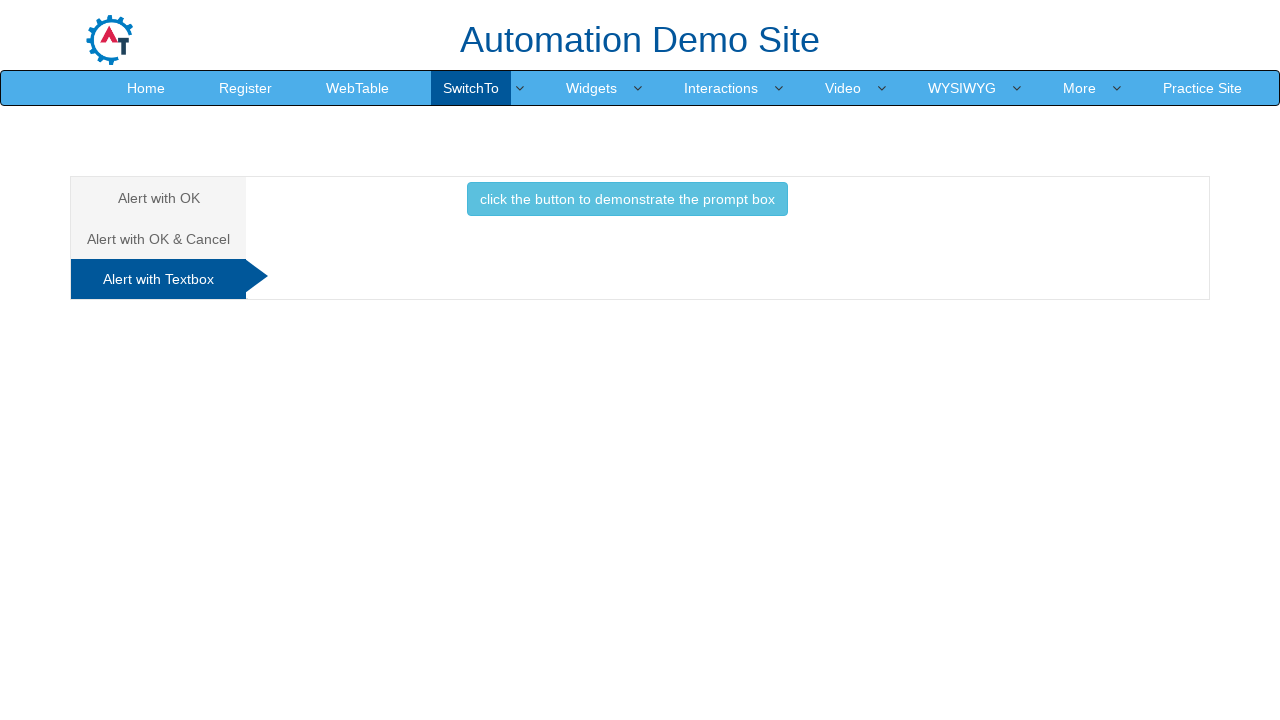

Clicked button to trigger prompt alert at (627, 199) on button[class^='btn btn-info']
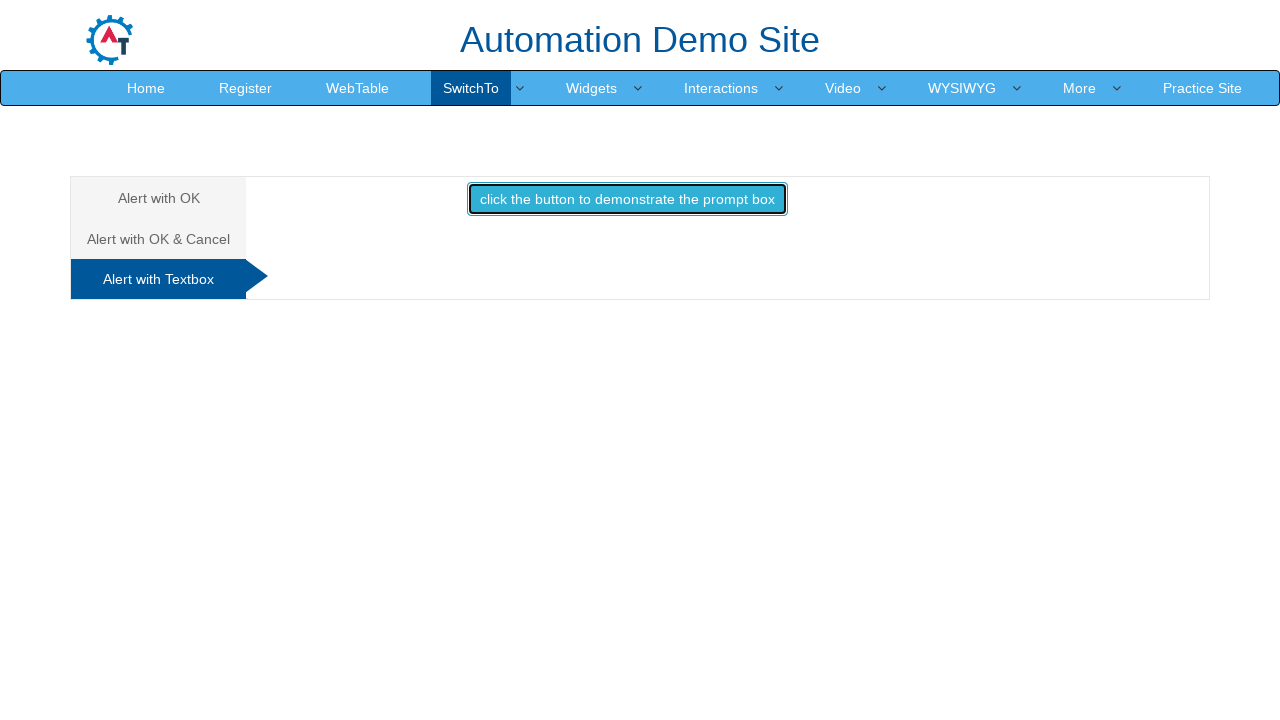

Set up dialog handler to accept prompt alert with text 'Razia'
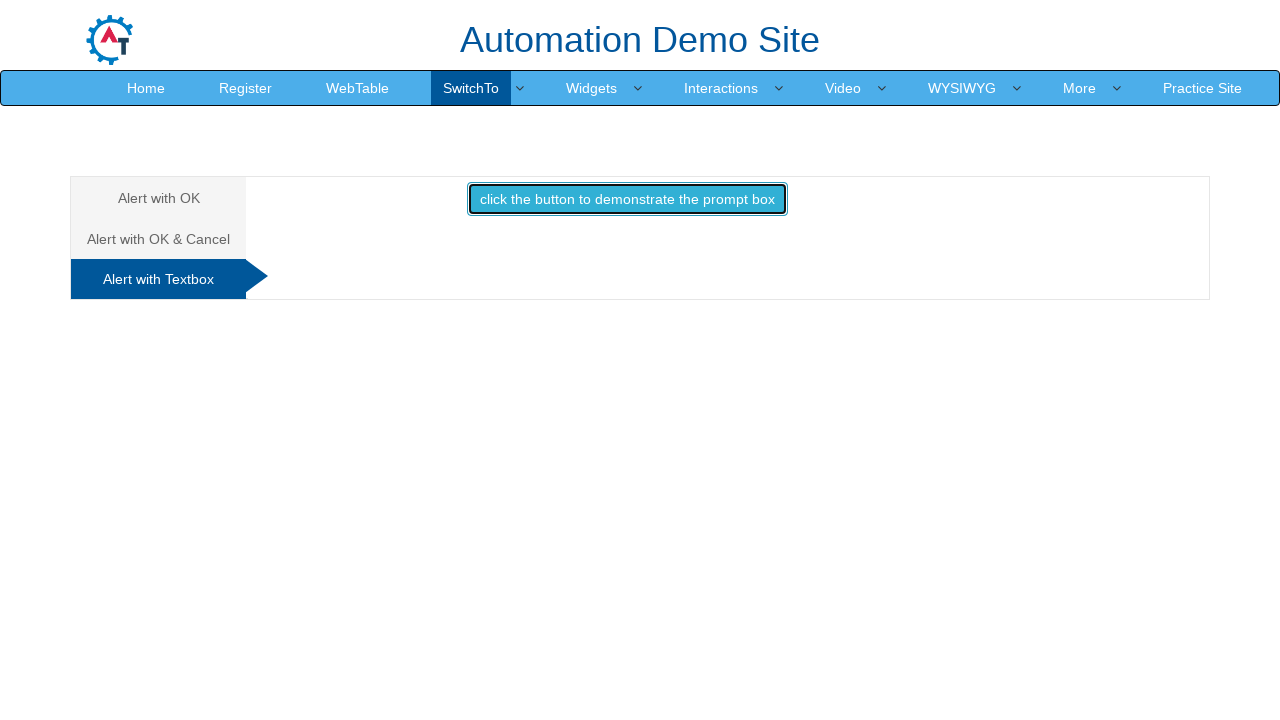

Waited 3 seconds for alert handling to complete
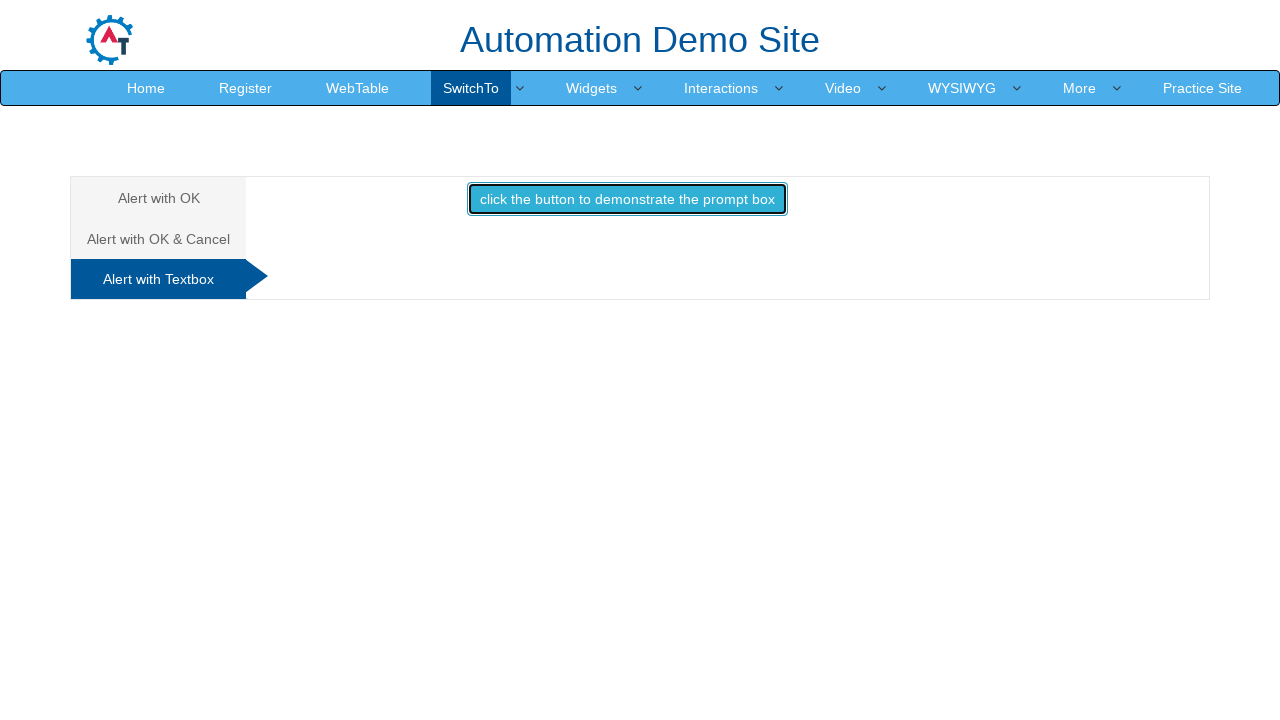

Retrieved text from demo1 element after prompt acceptance
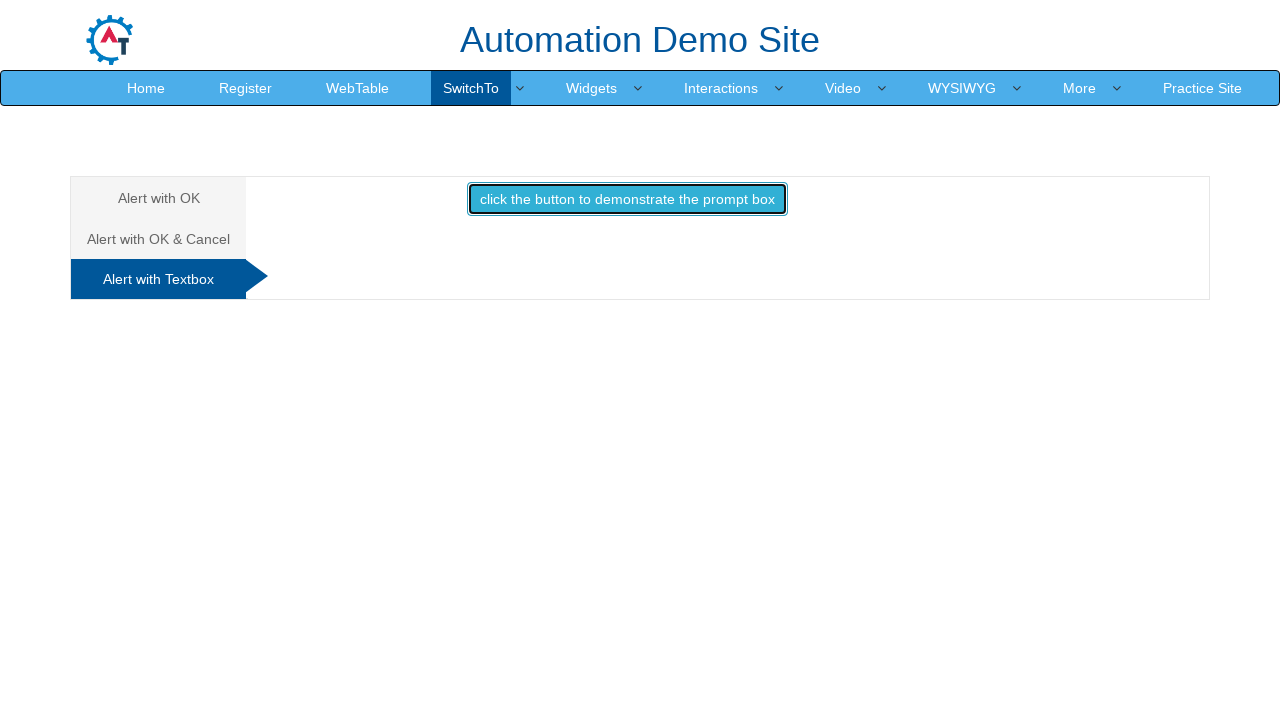

Printed prompt result text: 
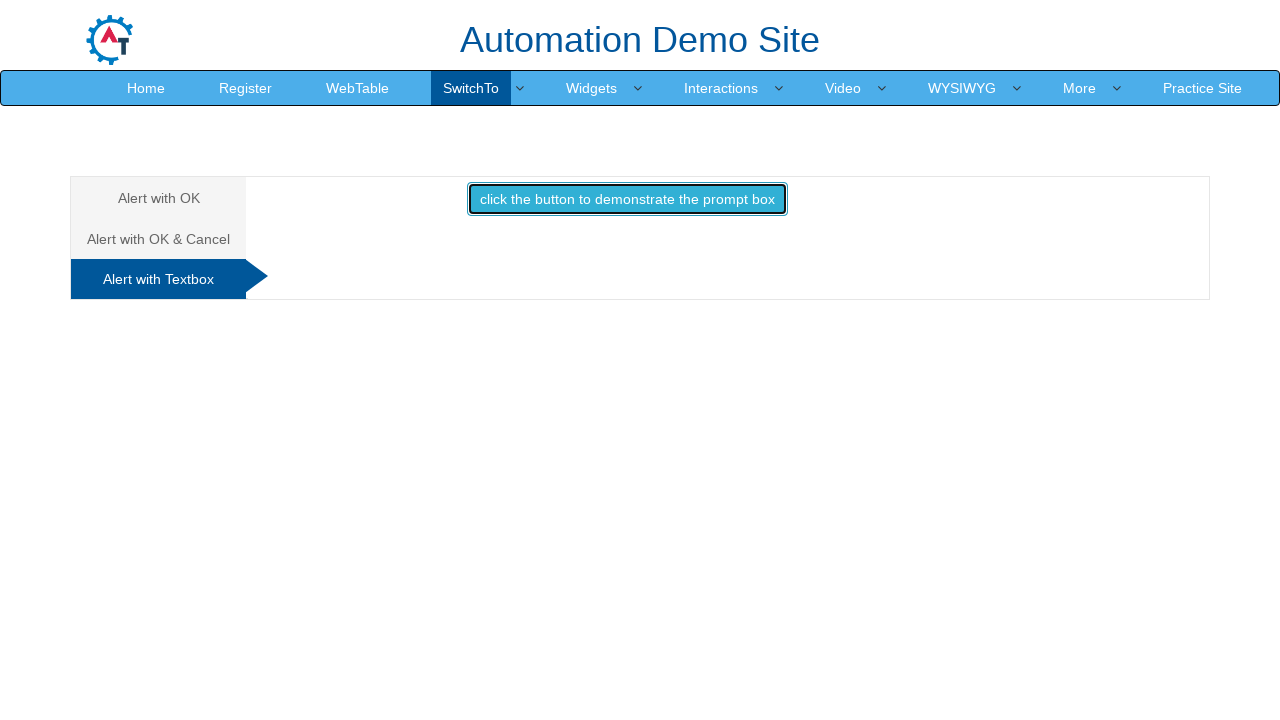

Reloaded the page
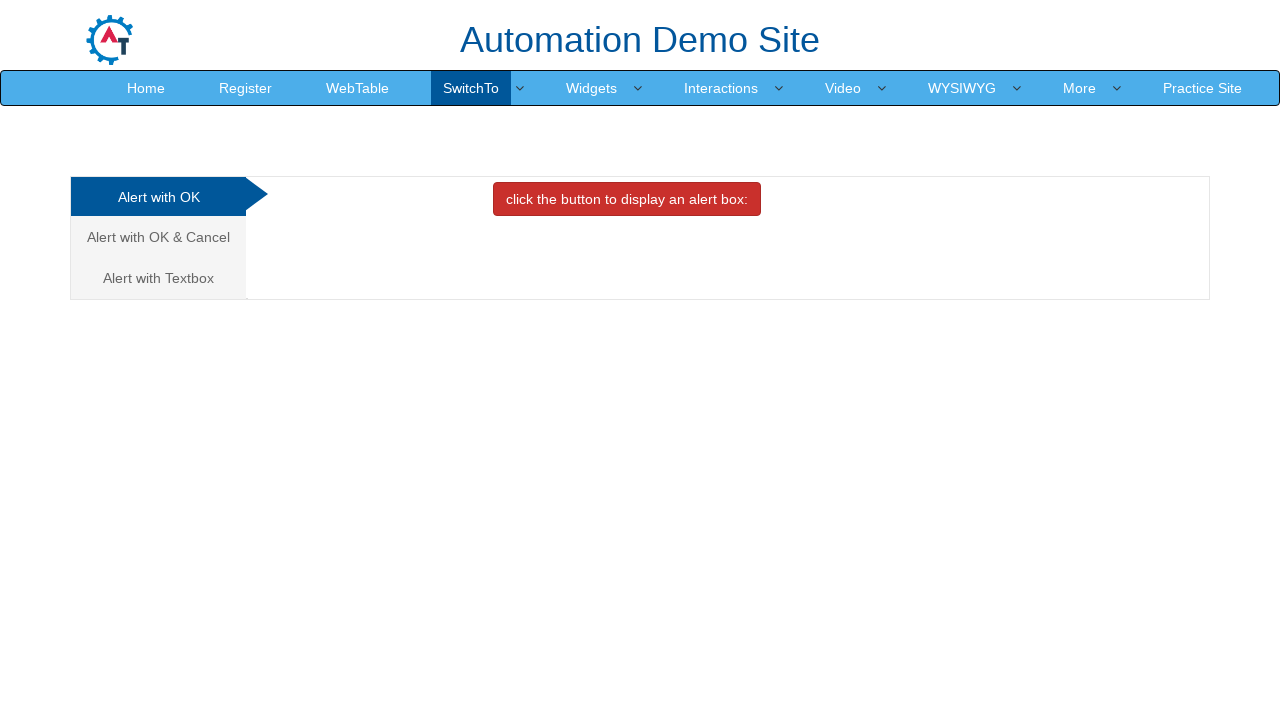

Clicked on Cancel tab at (158, 237) on xpath=//a[contains(@href, '#CancelTab')]
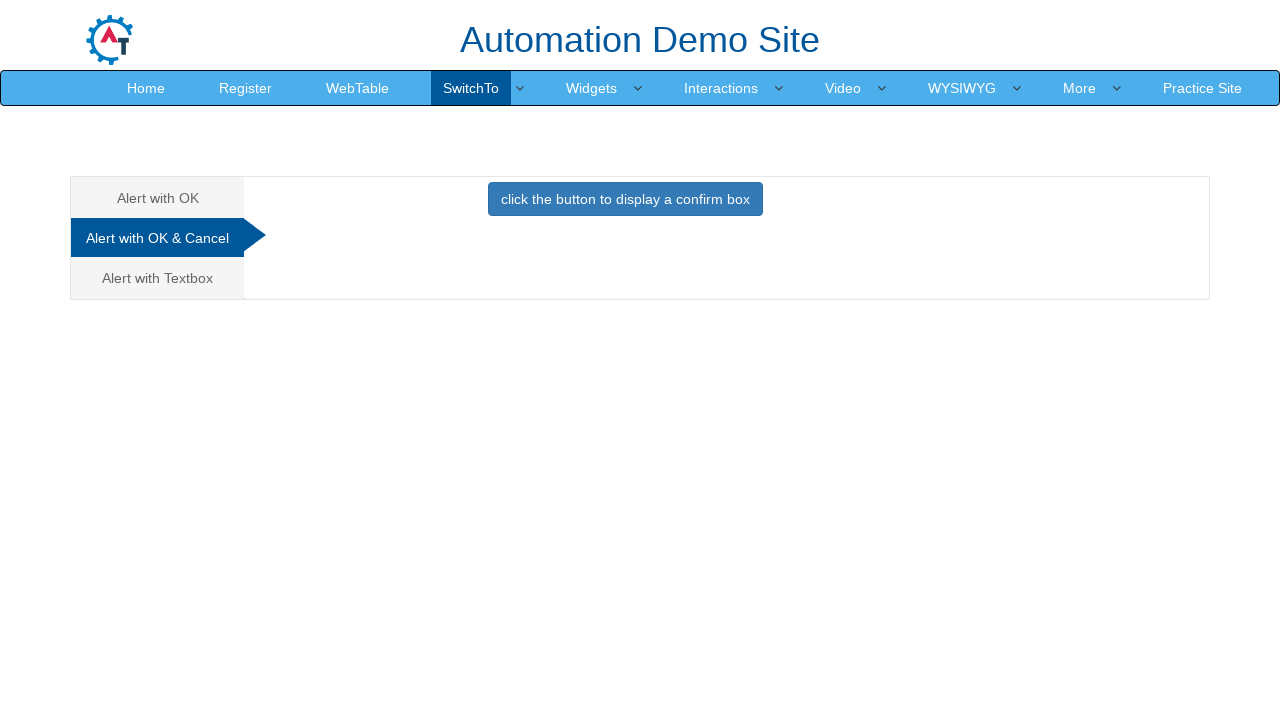

Clicked button to trigger confirm alert at (625, 199) on xpath=//button[contains(@class,'btn btn-primary')]
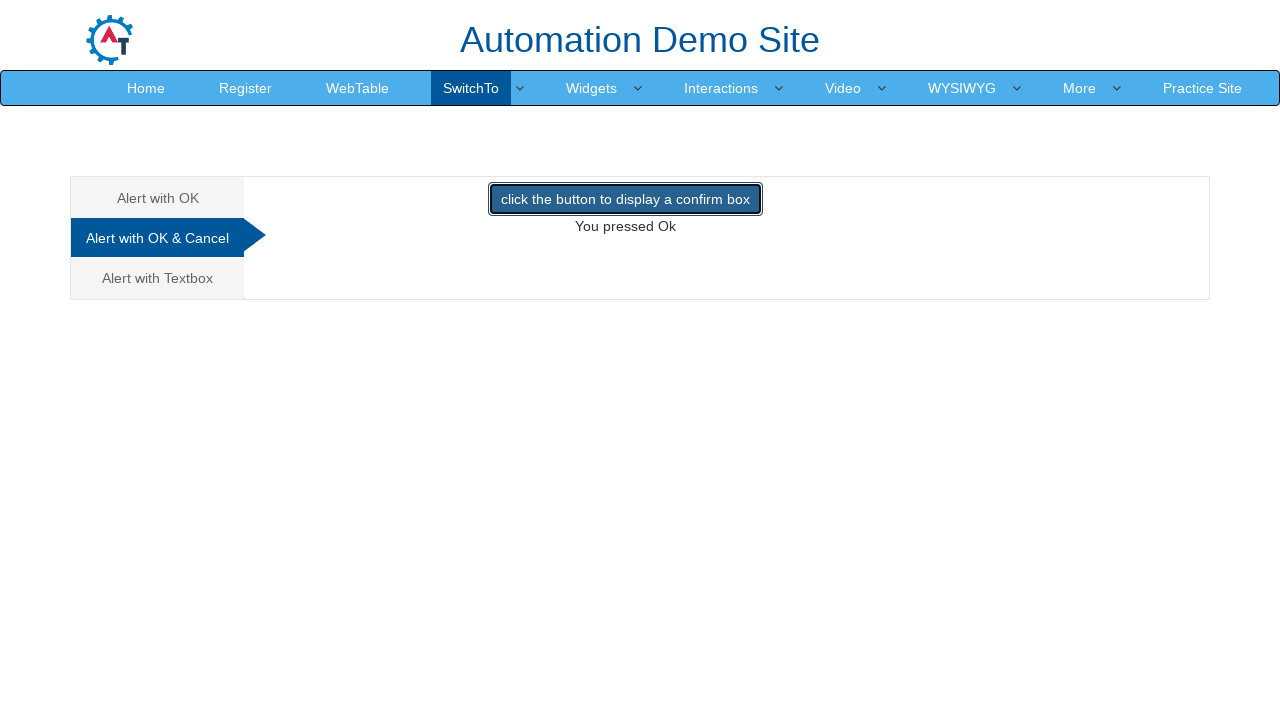

Set up dialog handler to dismiss confirm alert
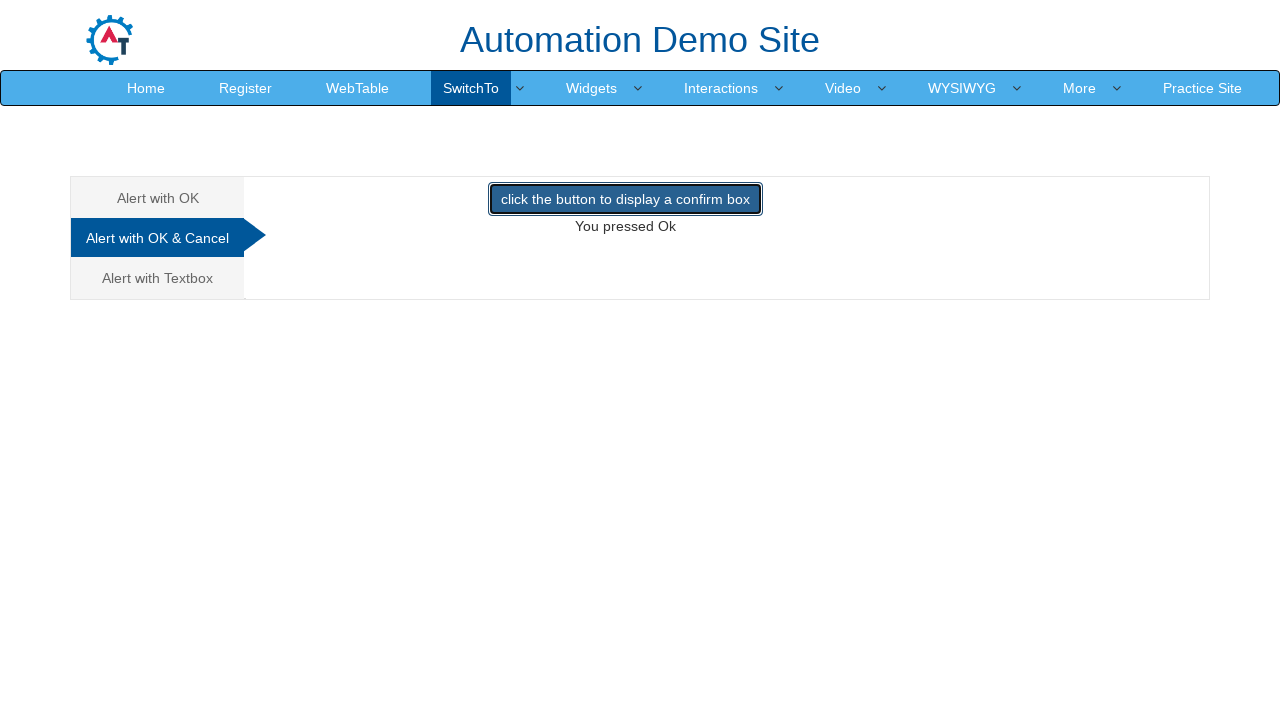

Retrieved text from demo element after confirm alert dismissal
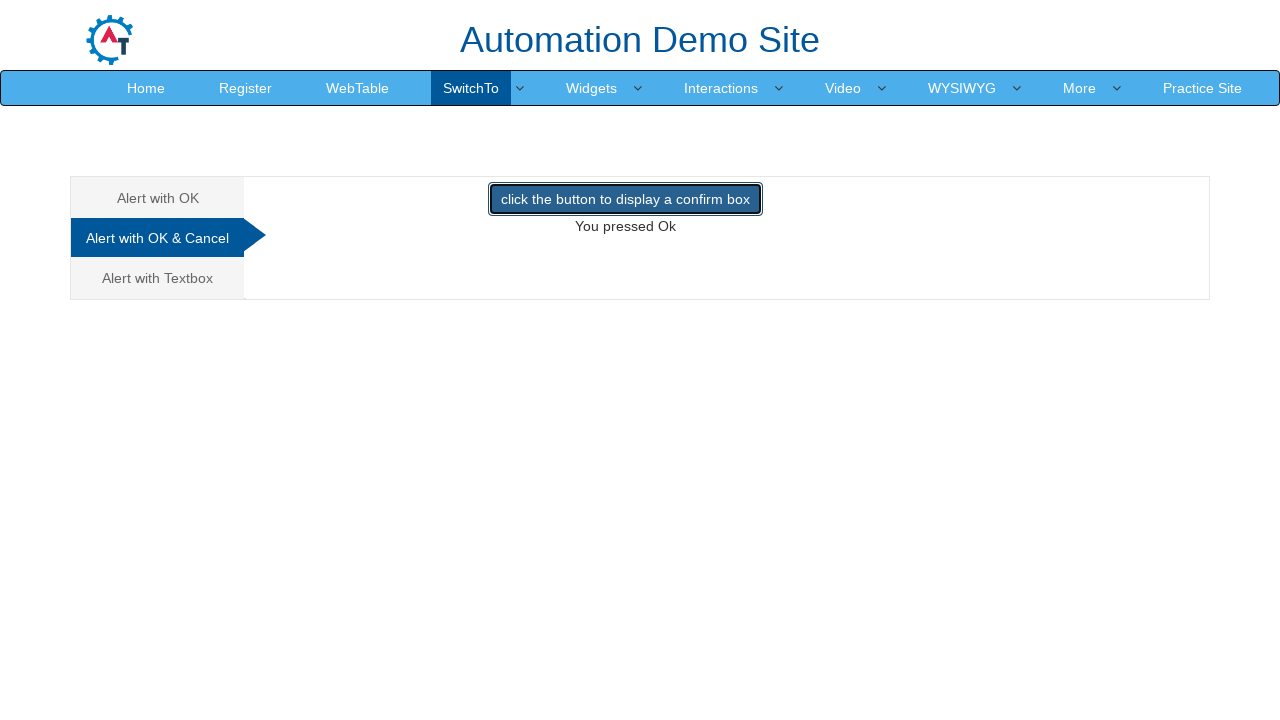

Verified confirm alert result text contains 'You Pressed': You pressed Ok
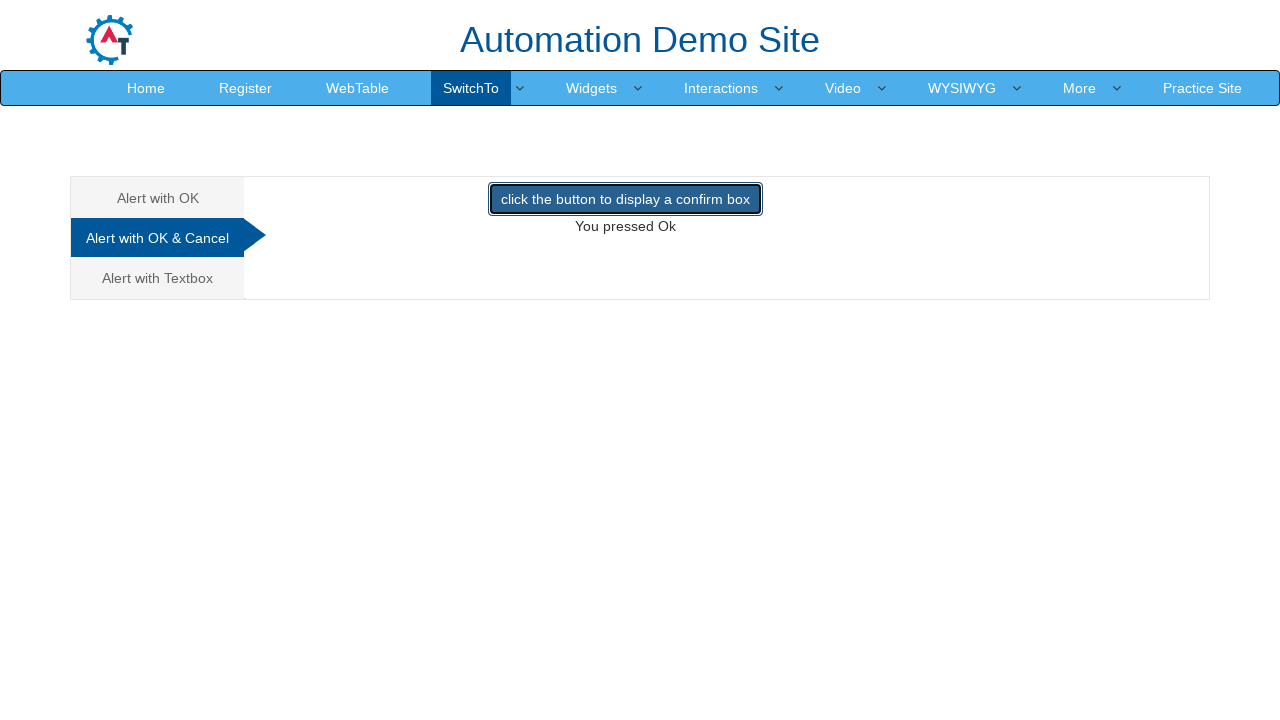

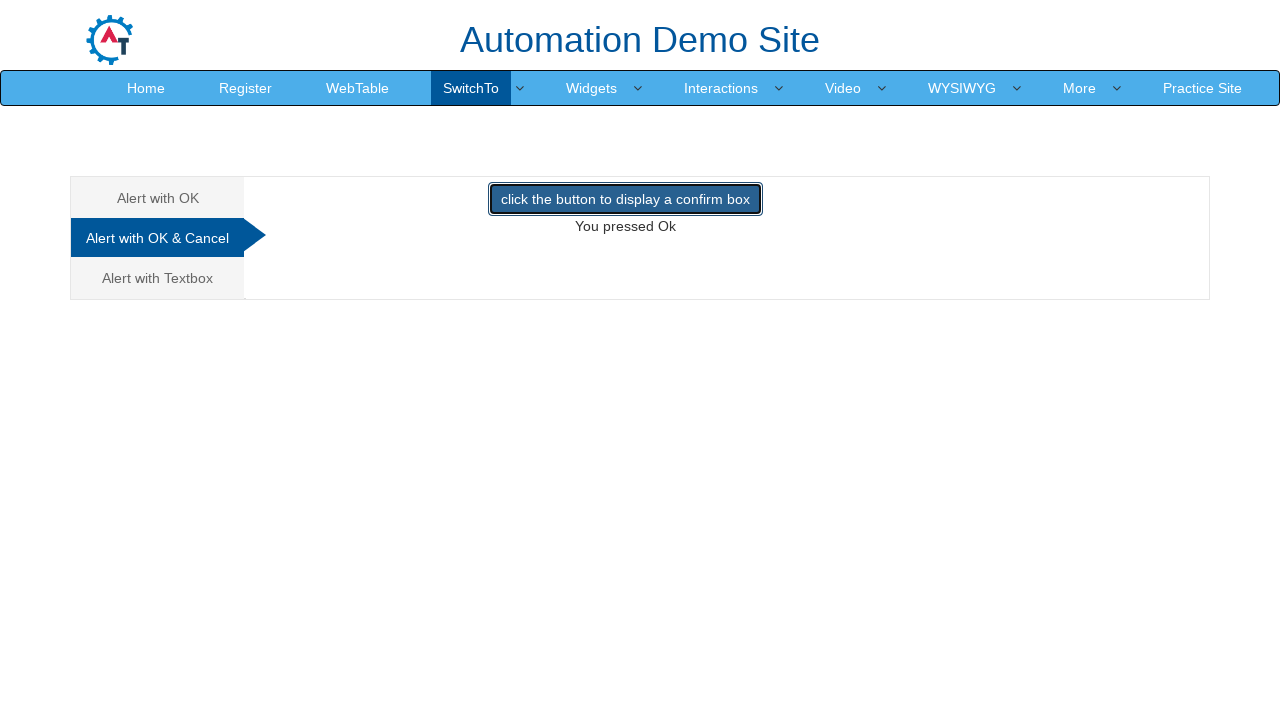